Navigates to Axis Bank homepage and verifies that links are present on the page

Starting URL: https://www.axisbank.com/

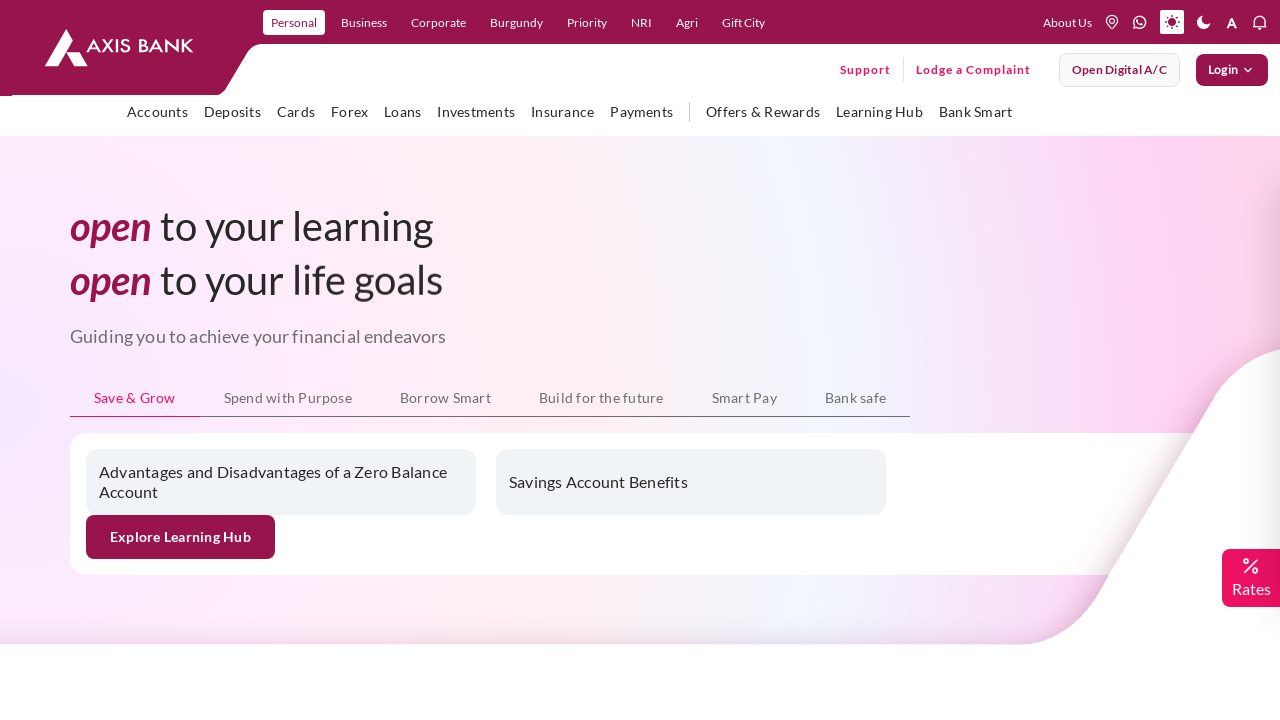

Waited for links to load on Axis Bank homepage
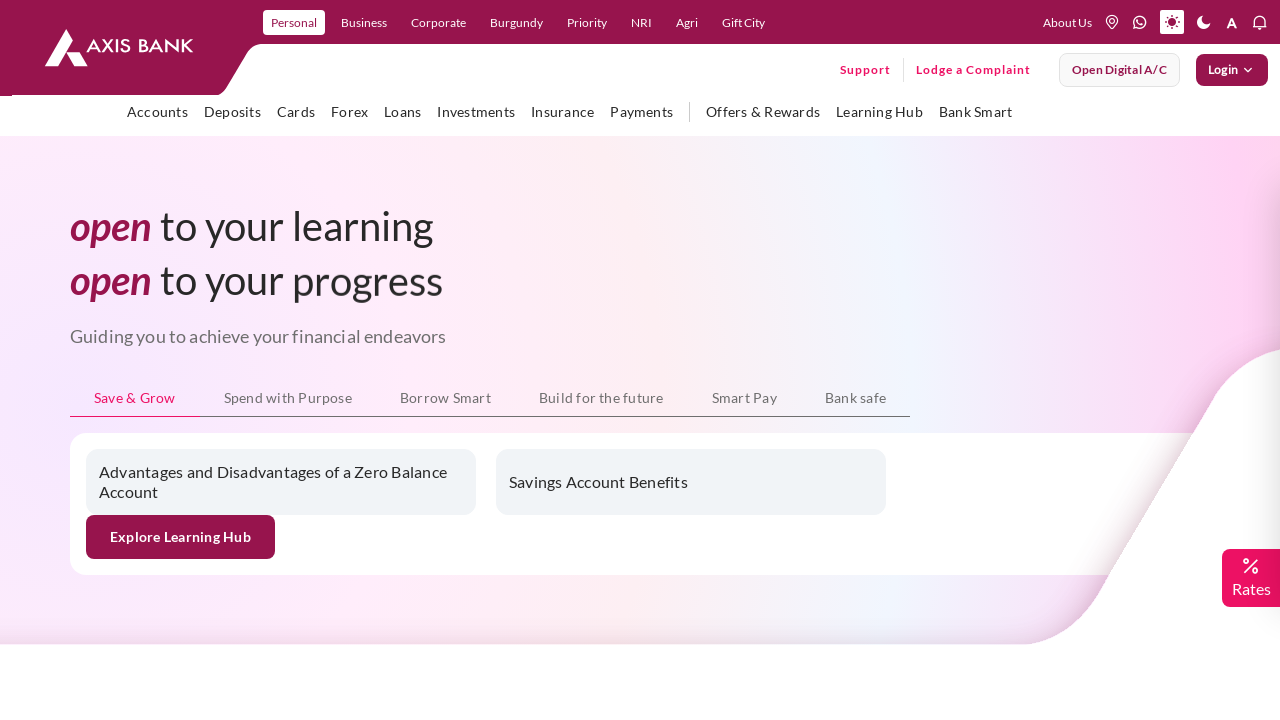

Located all anchor elements on the page
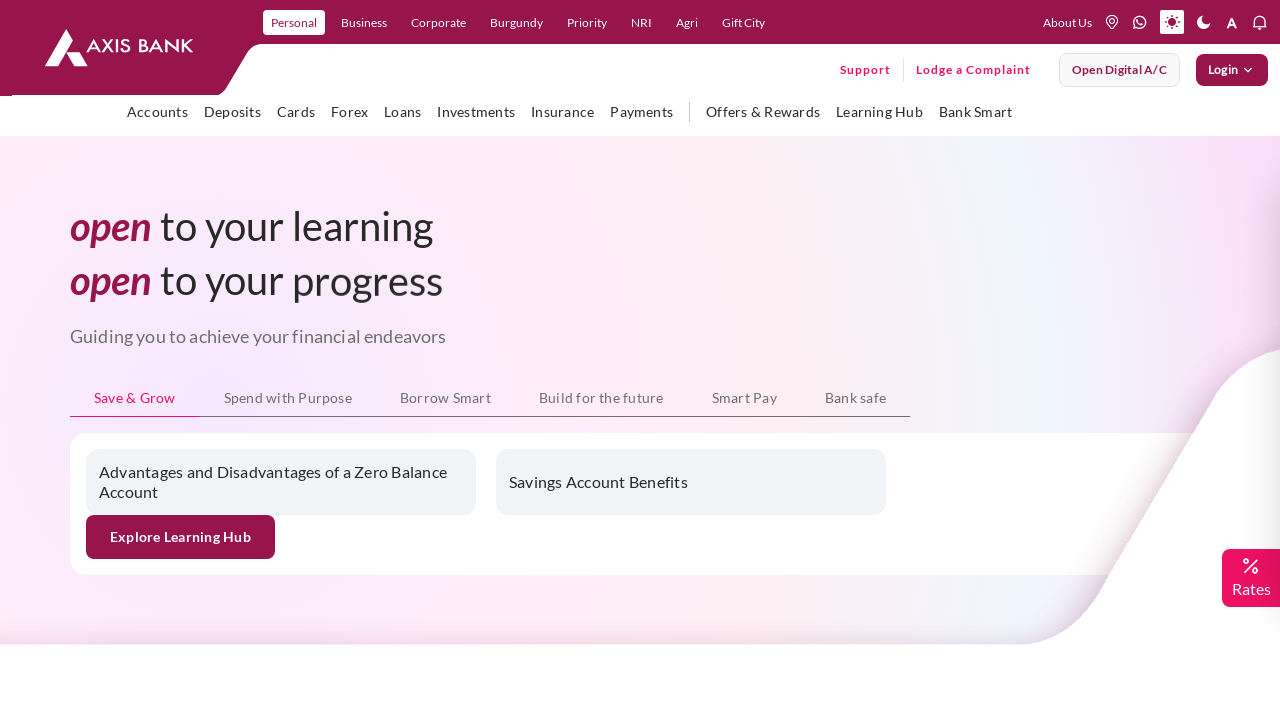

Verified that links are present on Axis Bank homepage
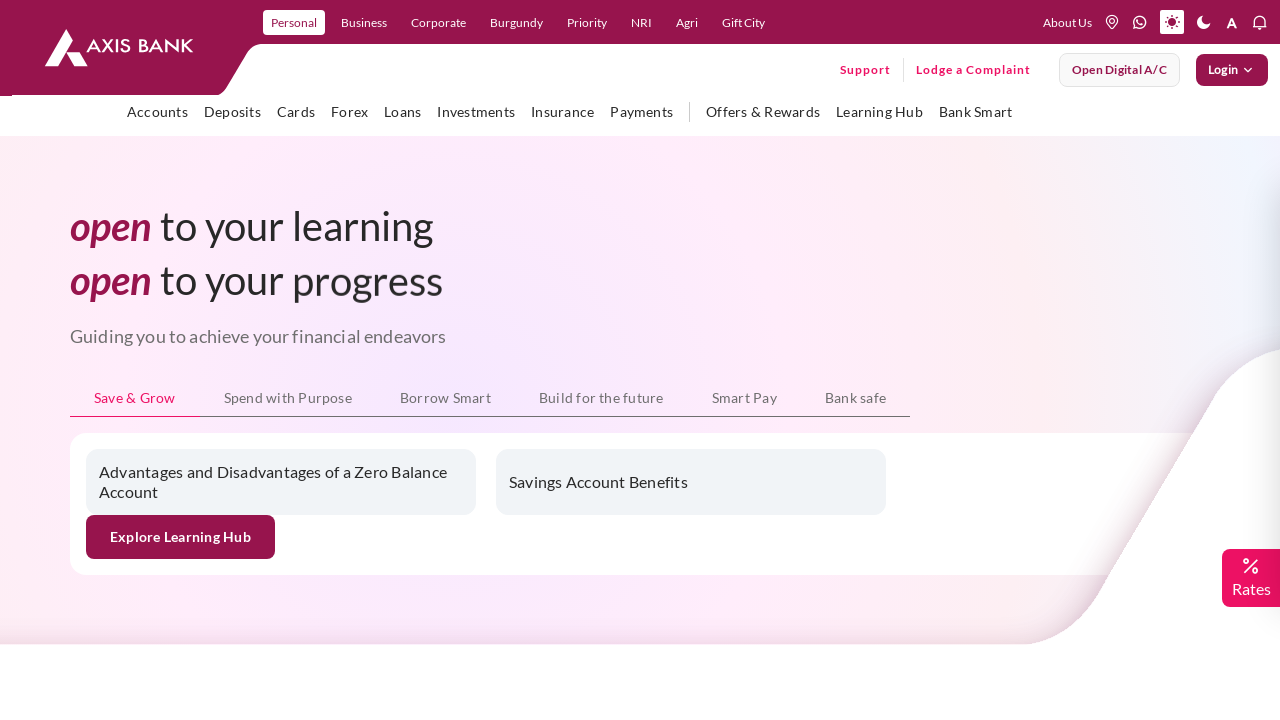

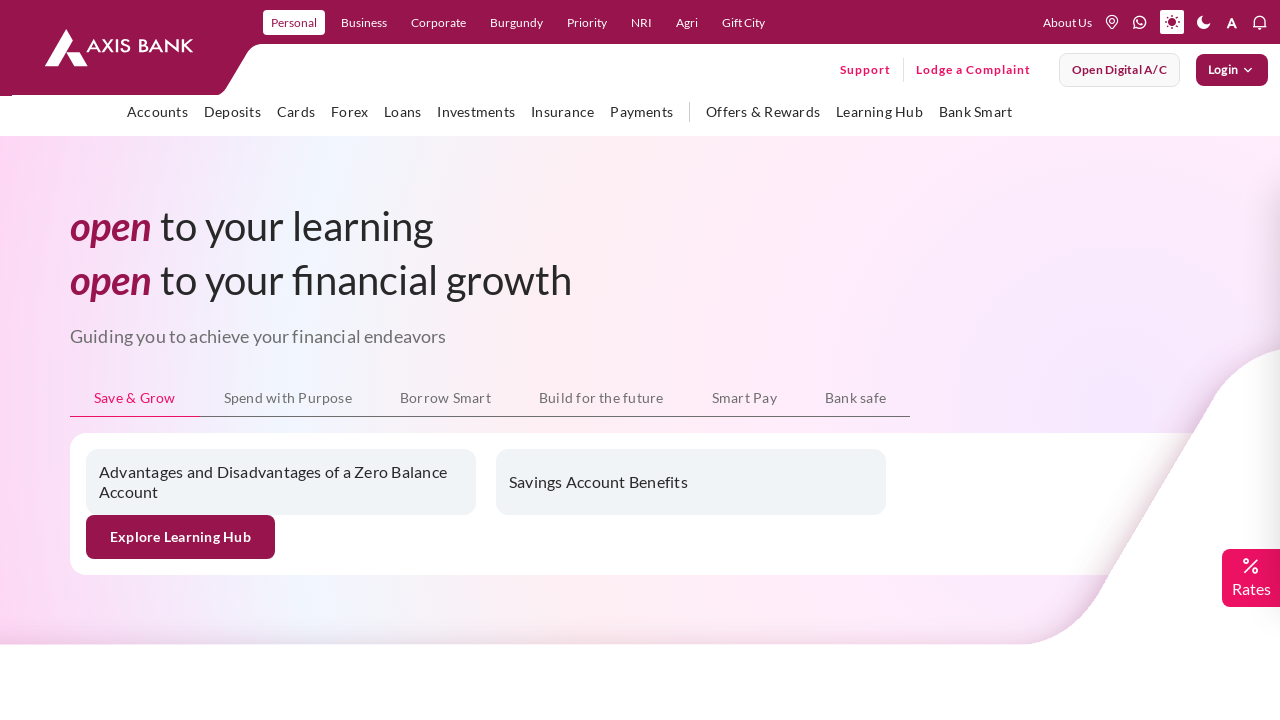